Tests adding the same customer twice to verify duplicate detection (expecting failure but currently allows duplicates)

Starting URL: https://www.globalsqa.com/angularJs-protractor/BankingProject/#/login

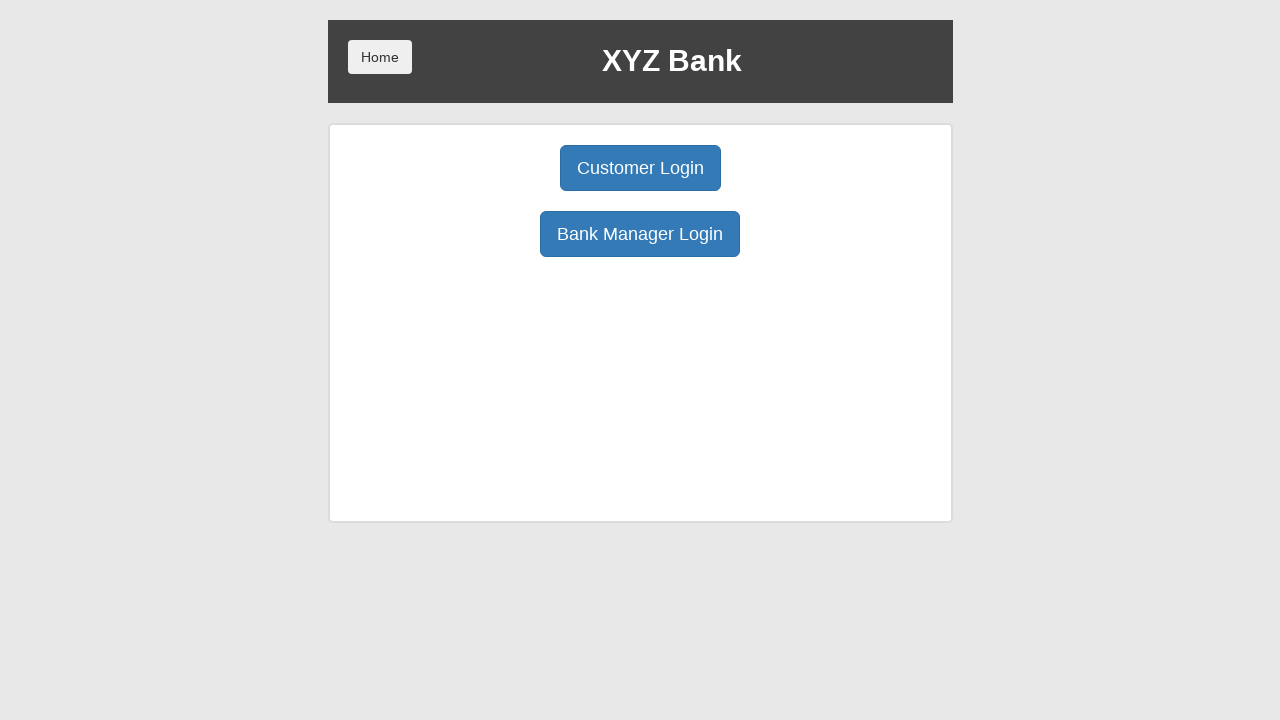

Clicked Bank Manager Login button at (640, 234) on button:has-text('Bank Manager Login')
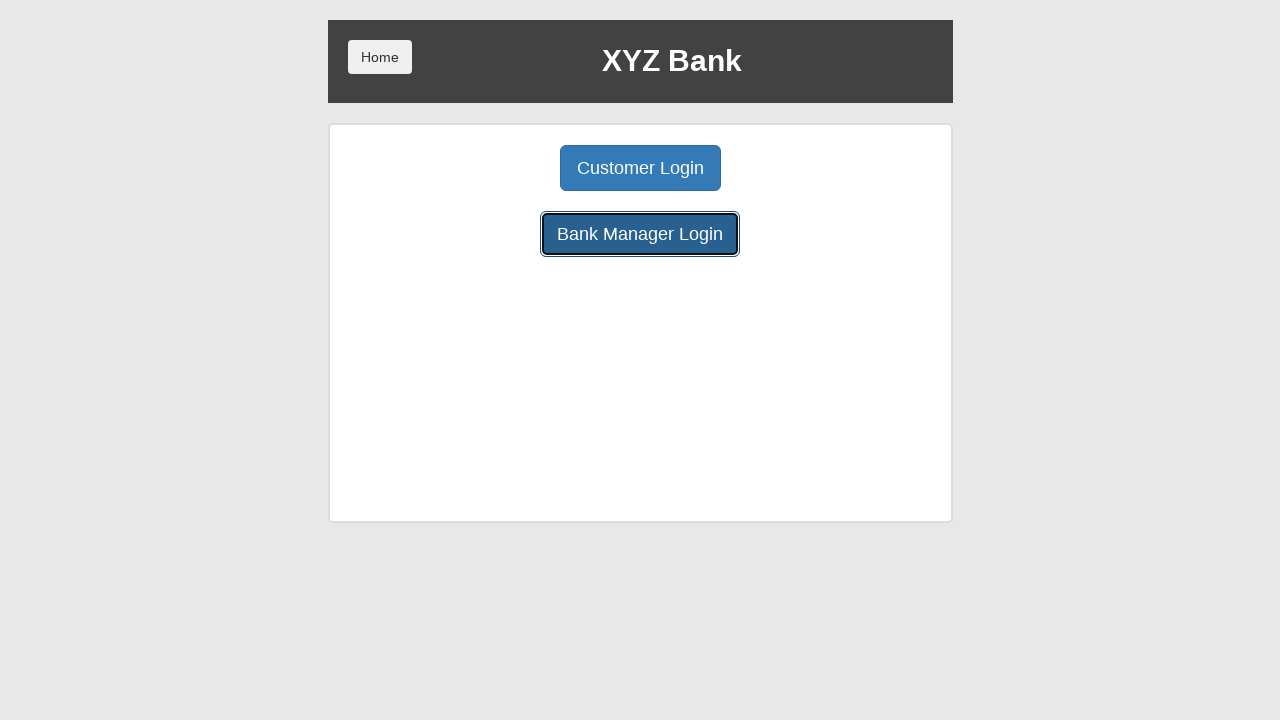

Clicked Add Customer button at (502, 168) on button:has-text('Add Customer')
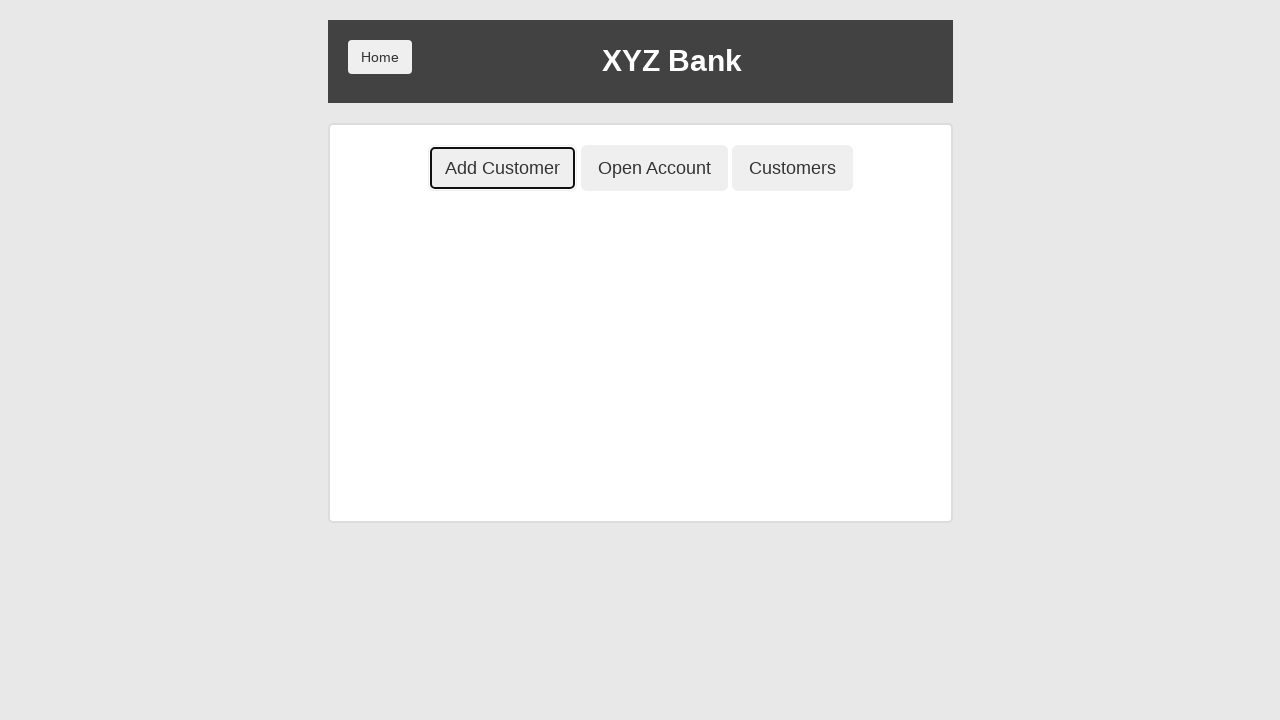

Filled First Name field with 'Alice' on input[placeholder='First Name']
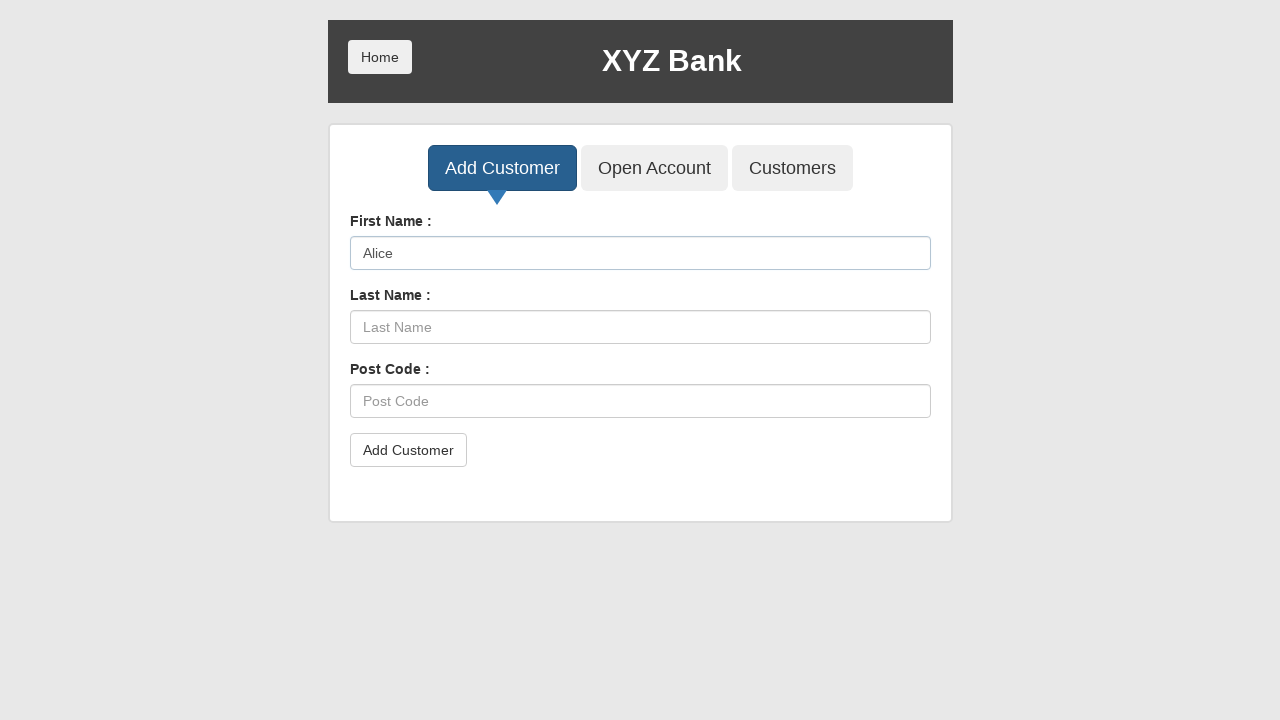

Filled Last Name field with 'Johnson' on input[placeholder='Last Name']
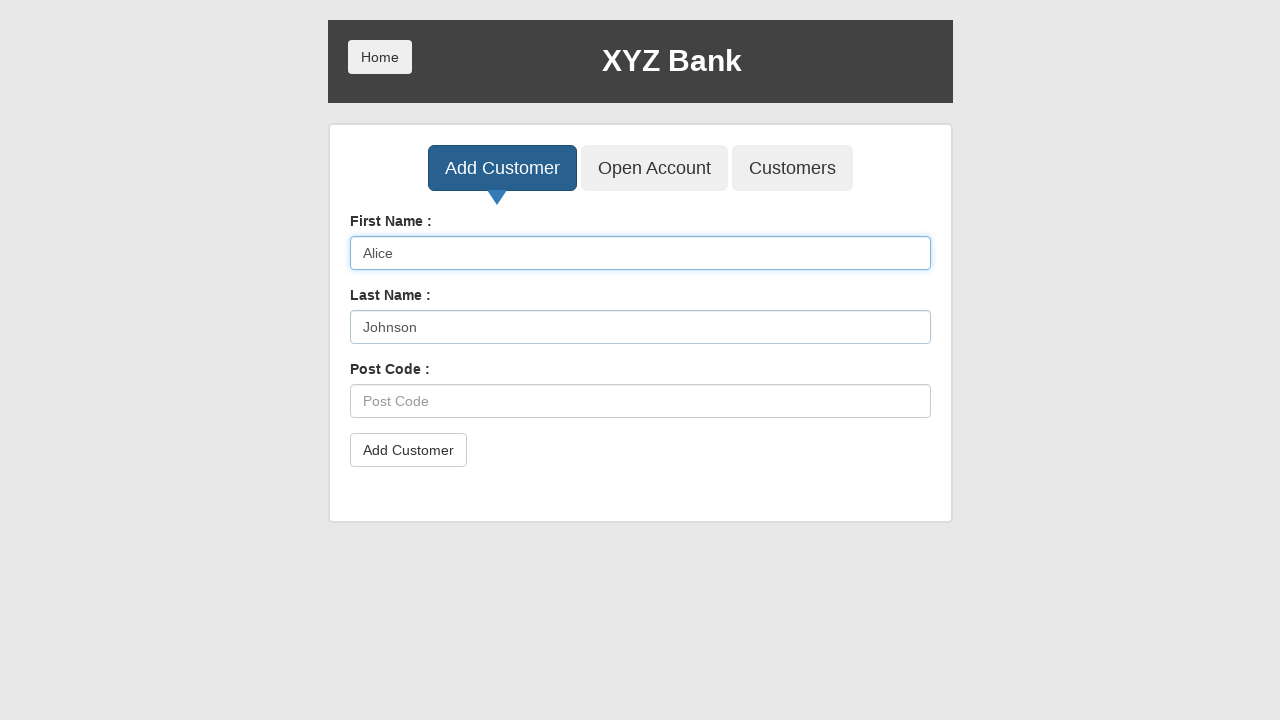

Filled Post Code field with '54321' on input[placeholder='Post Code']
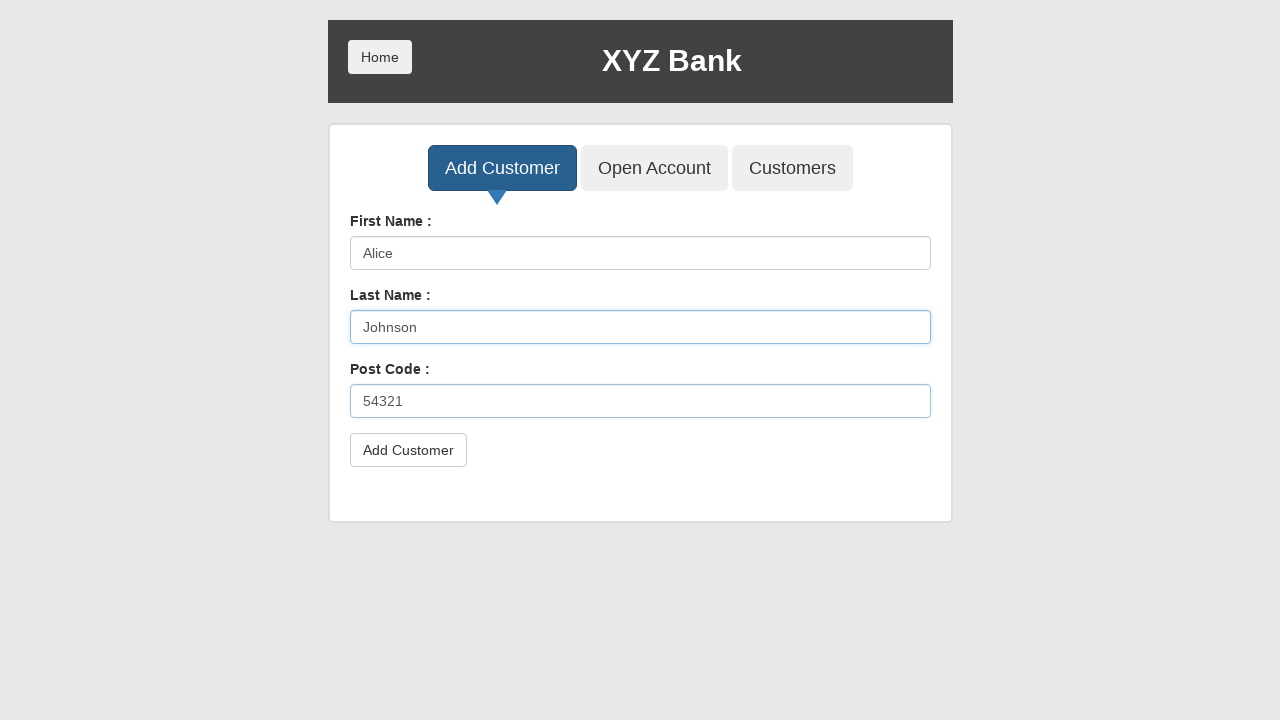

Clicked submit button to add first customer at (408, 450) on button[type='submit']
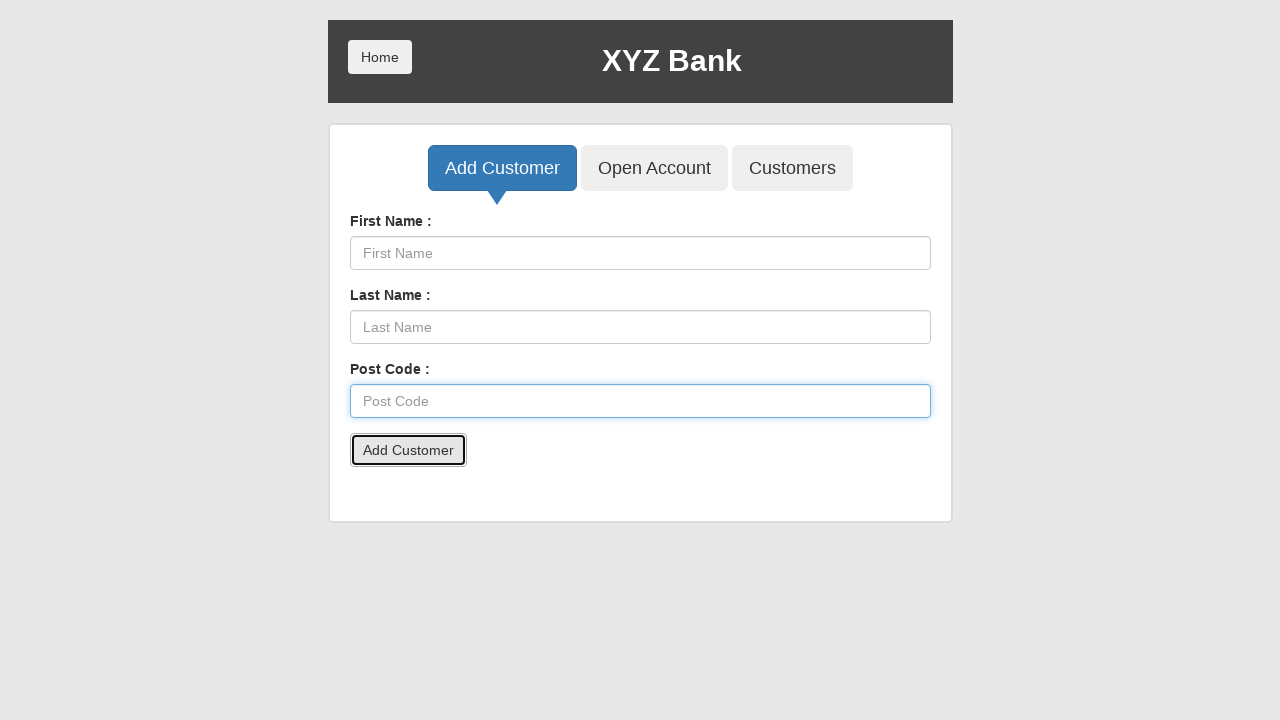

Accepted alert dialog for first customer addition
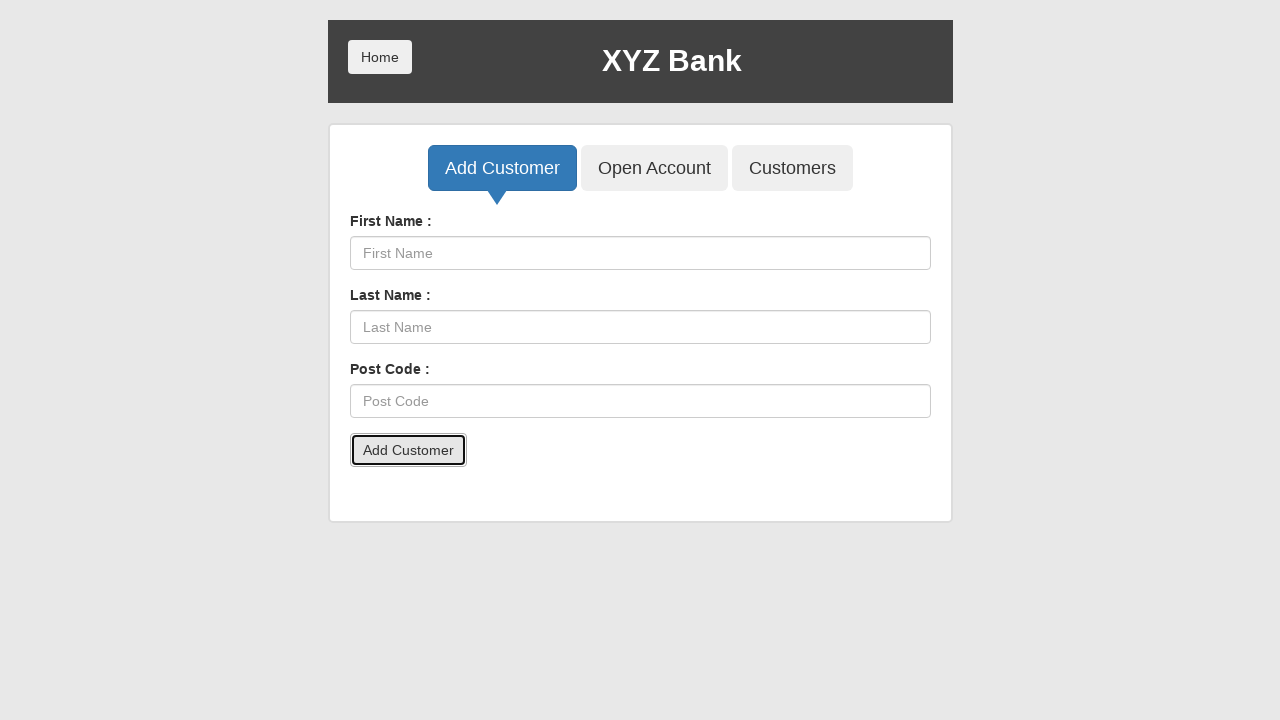

Filled First Name field with 'Alice' for second attempt on input[placeholder='First Name']
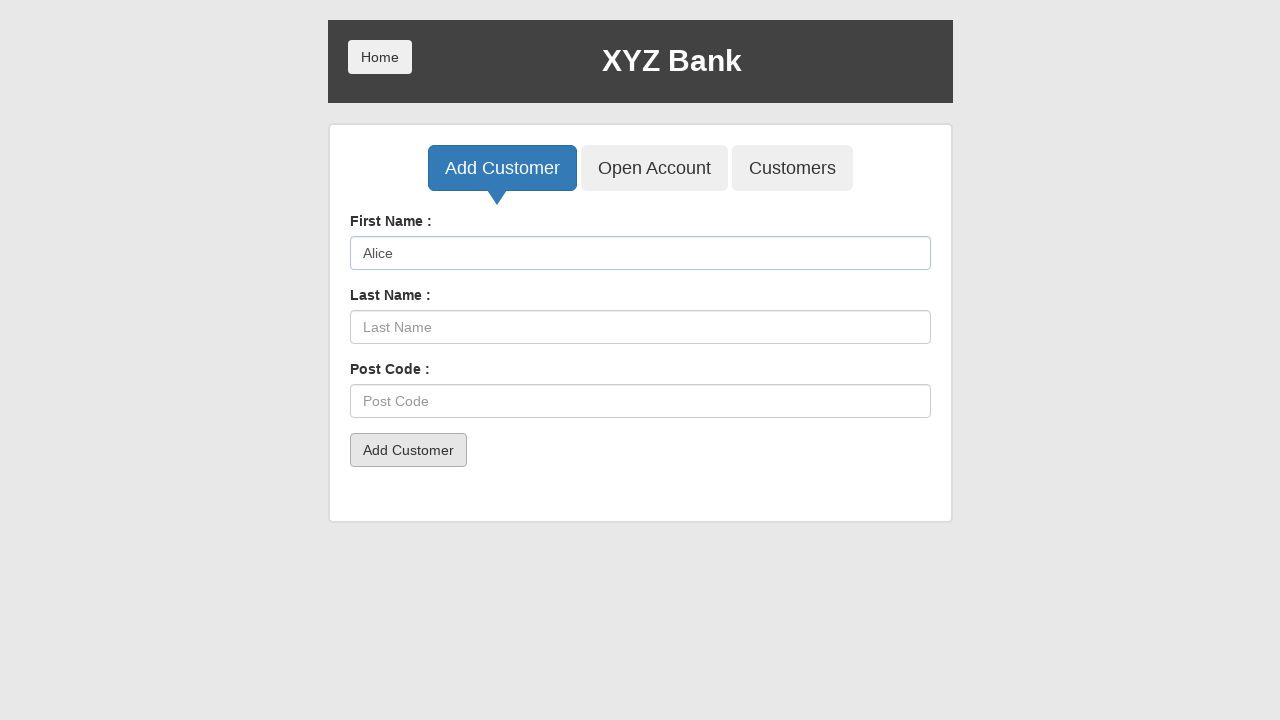

Filled Last Name field with 'Johnson' for second attempt on input[placeholder='Last Name']
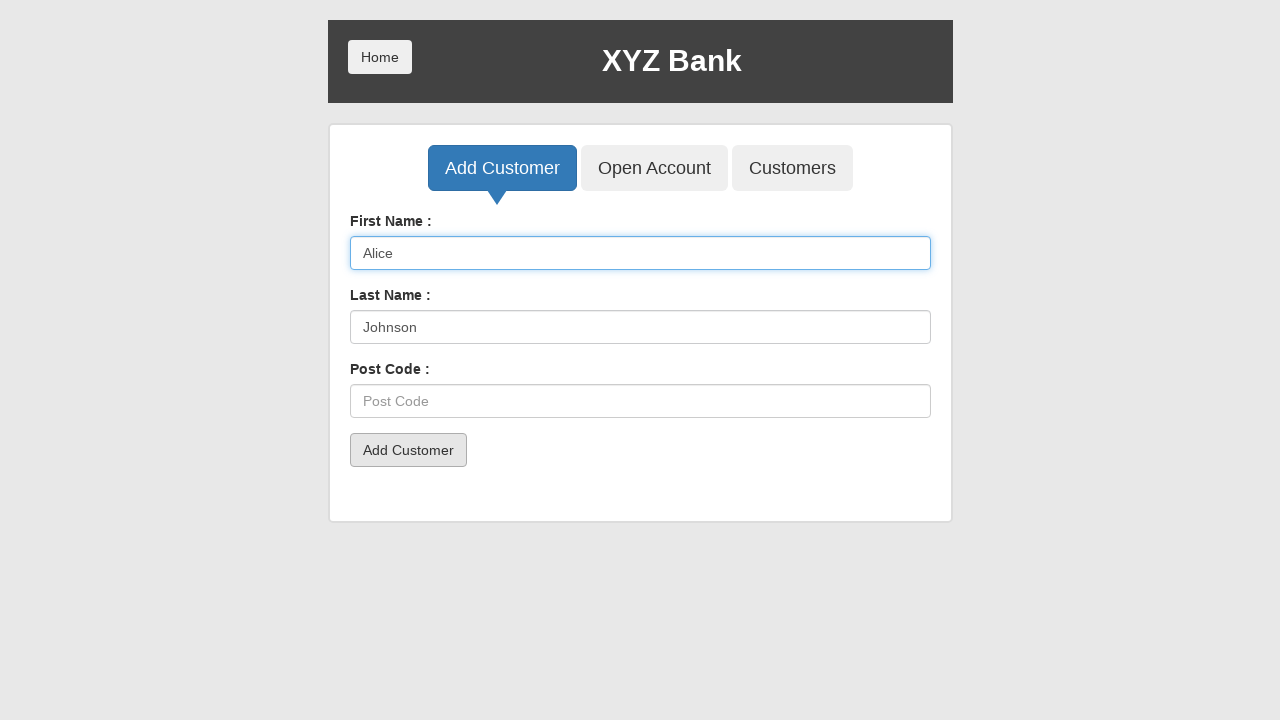

Filled Post Code field with '54321' for second attempt on input[placeholder='Post Code']
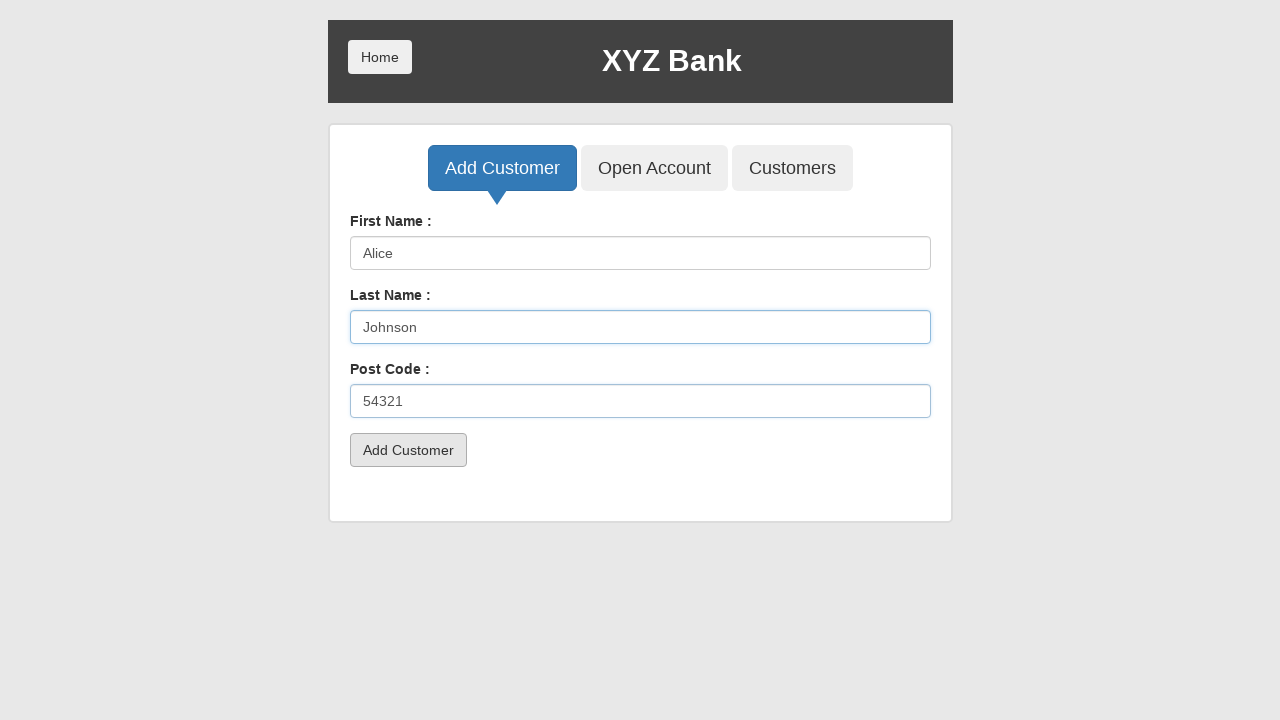

Clicked submit button to add duplicate customer (expecting failure) at (408, 450) on button[type='submit']
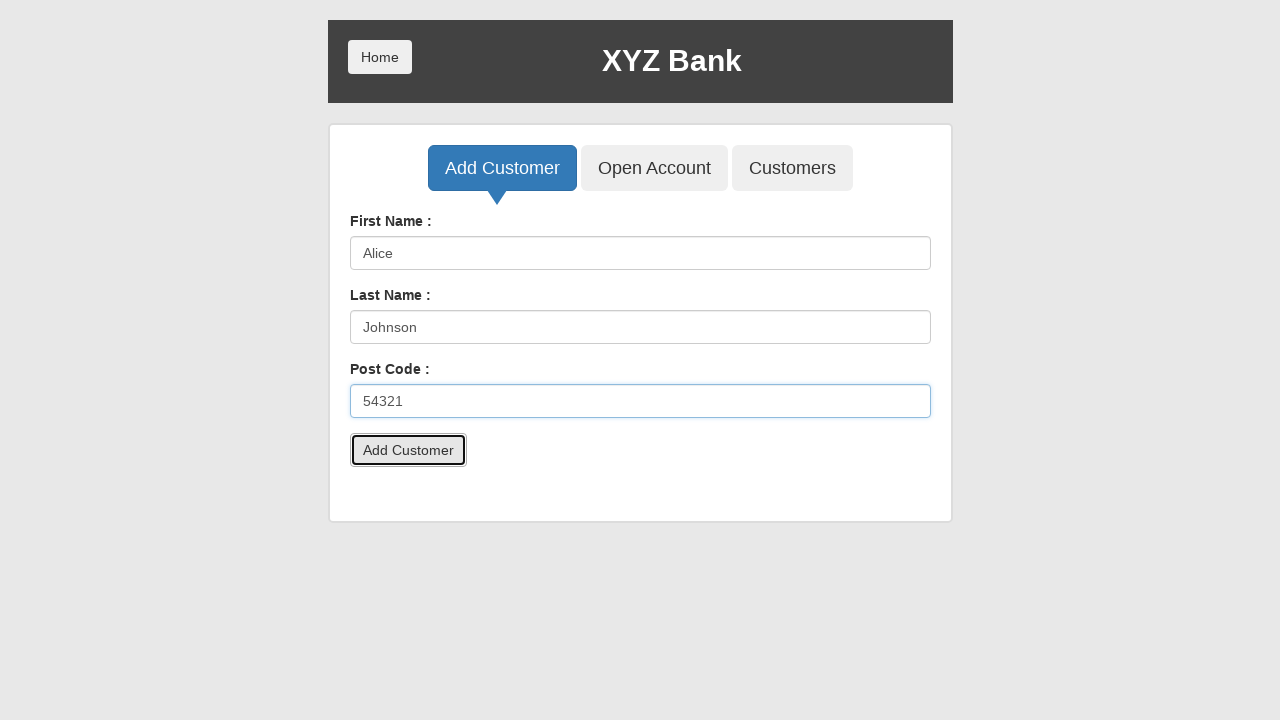

Accepted alert dialog for second customer addition attempt
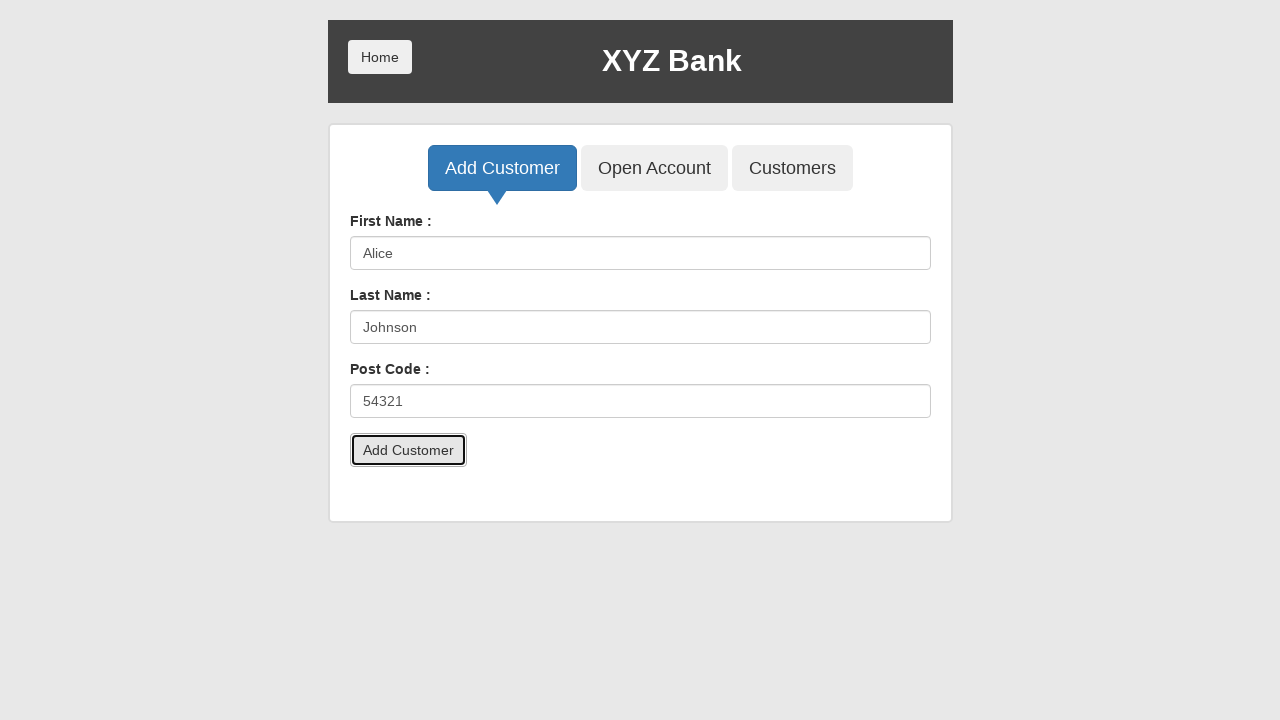

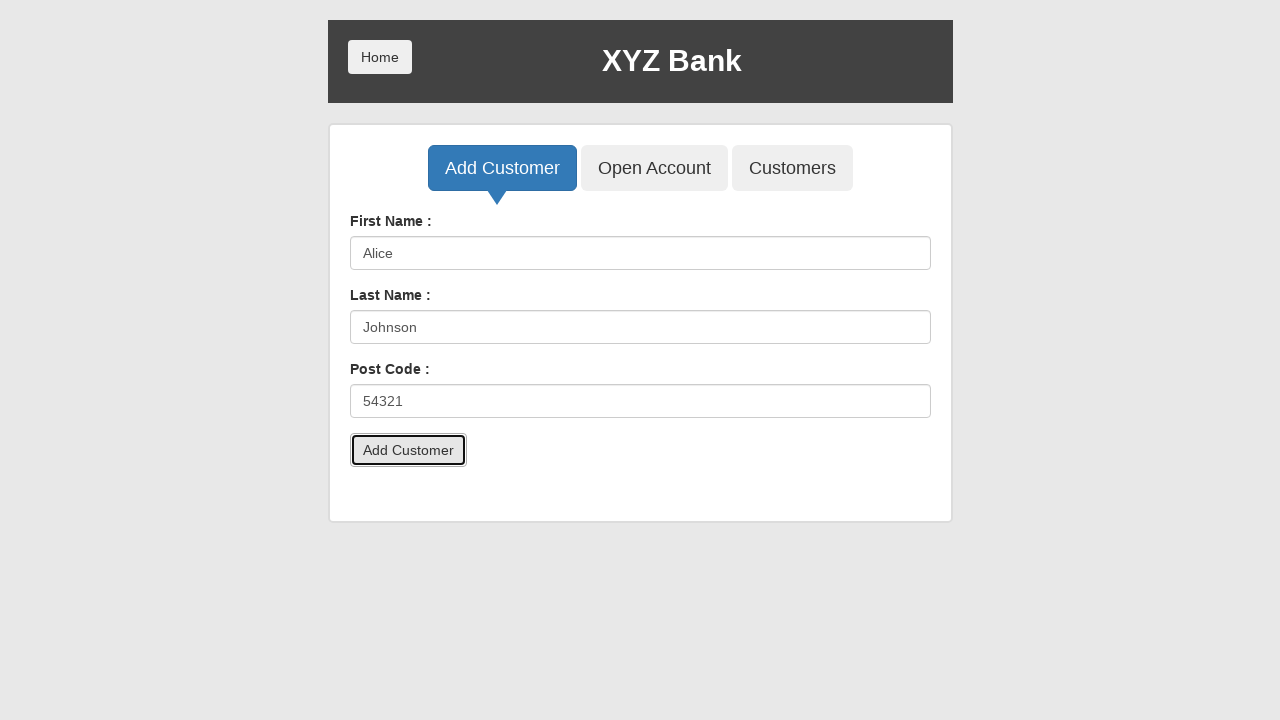